Tests hover functionality by hovering over the first avatar image and verifying that the hidden caption/information becomes visible.

Starting URL: http://the-internet.herokuapp.com/hovers

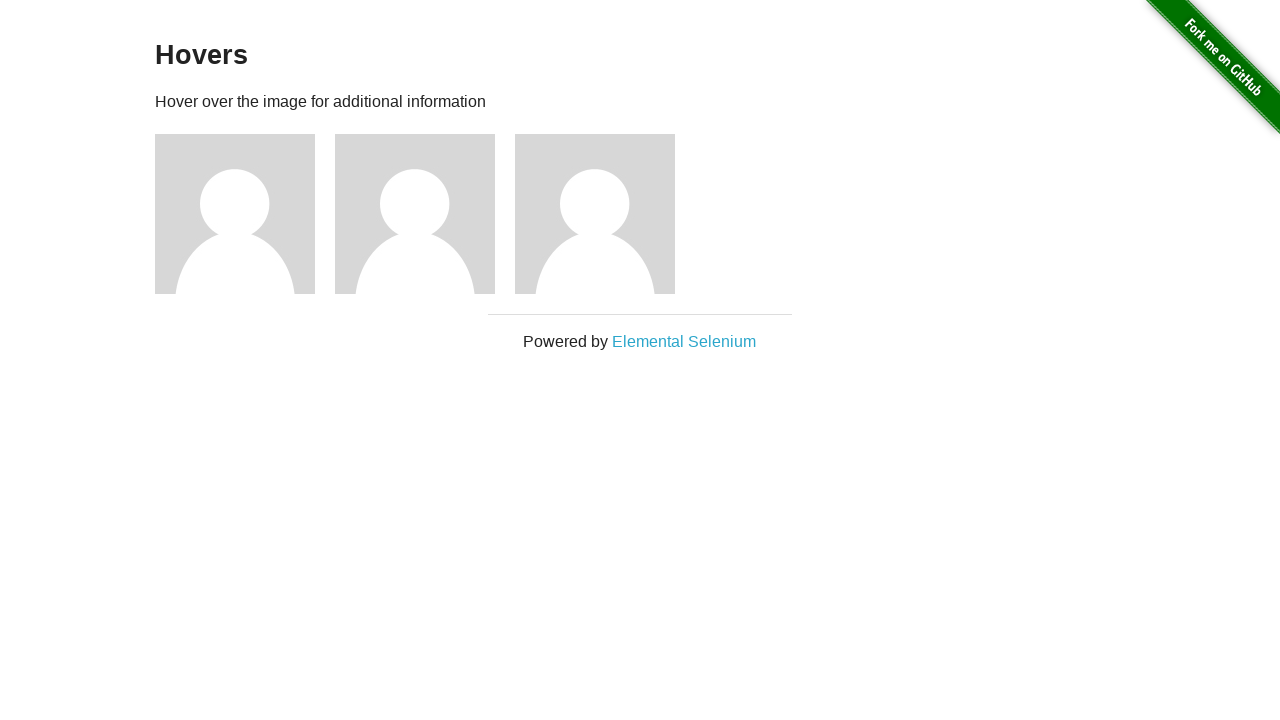

Hovered over the first avatar image at (245, 214) on .figure >> nth=0
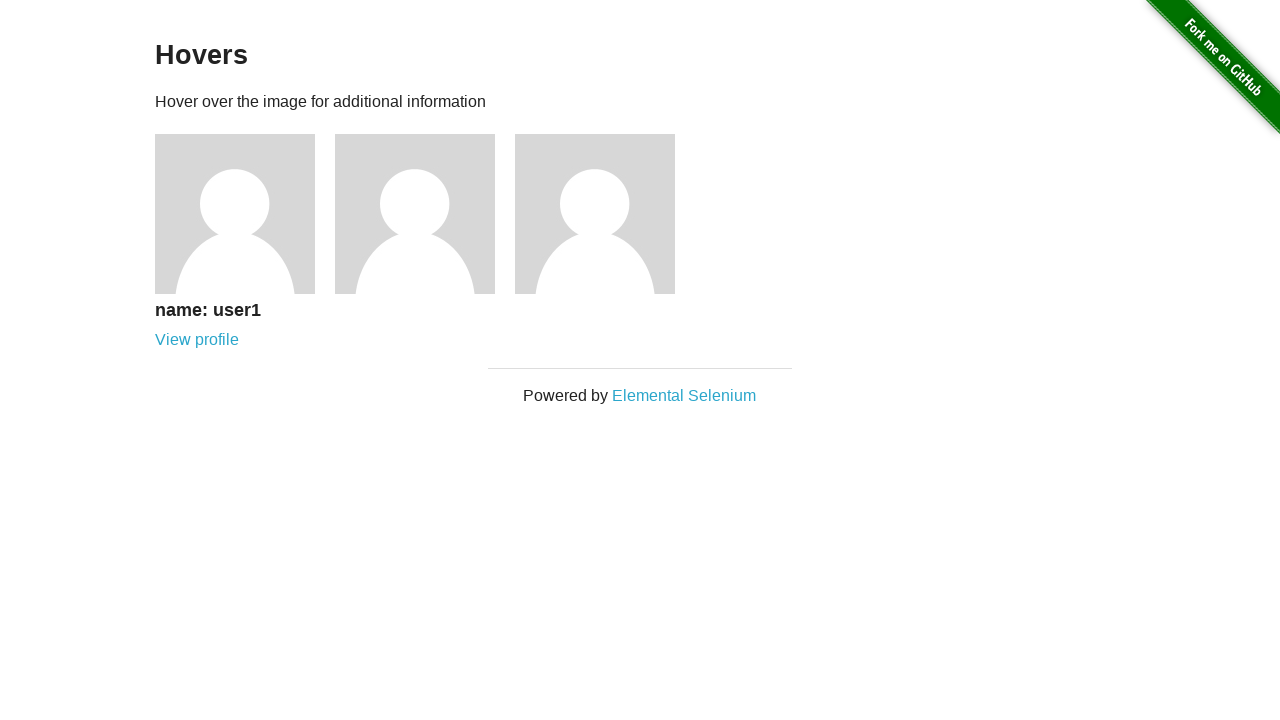

Waited for figcaption element to appear
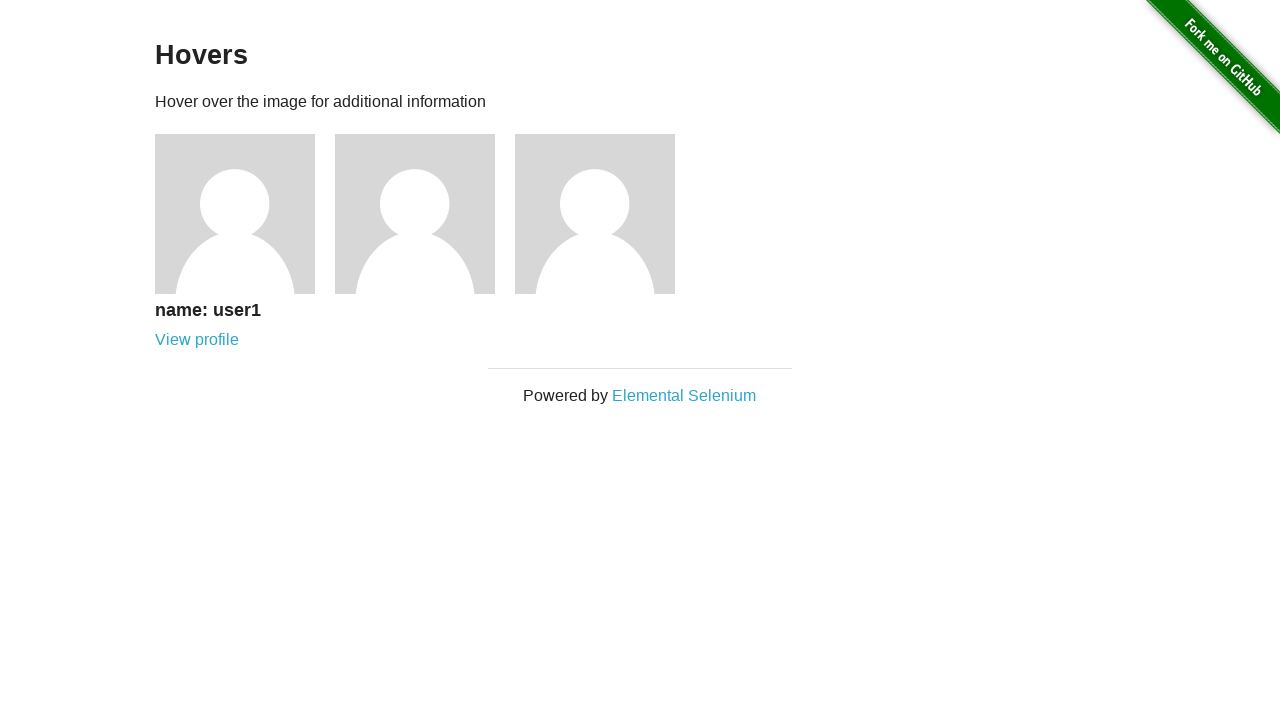

Verified that the hidden caption is now visible on hover
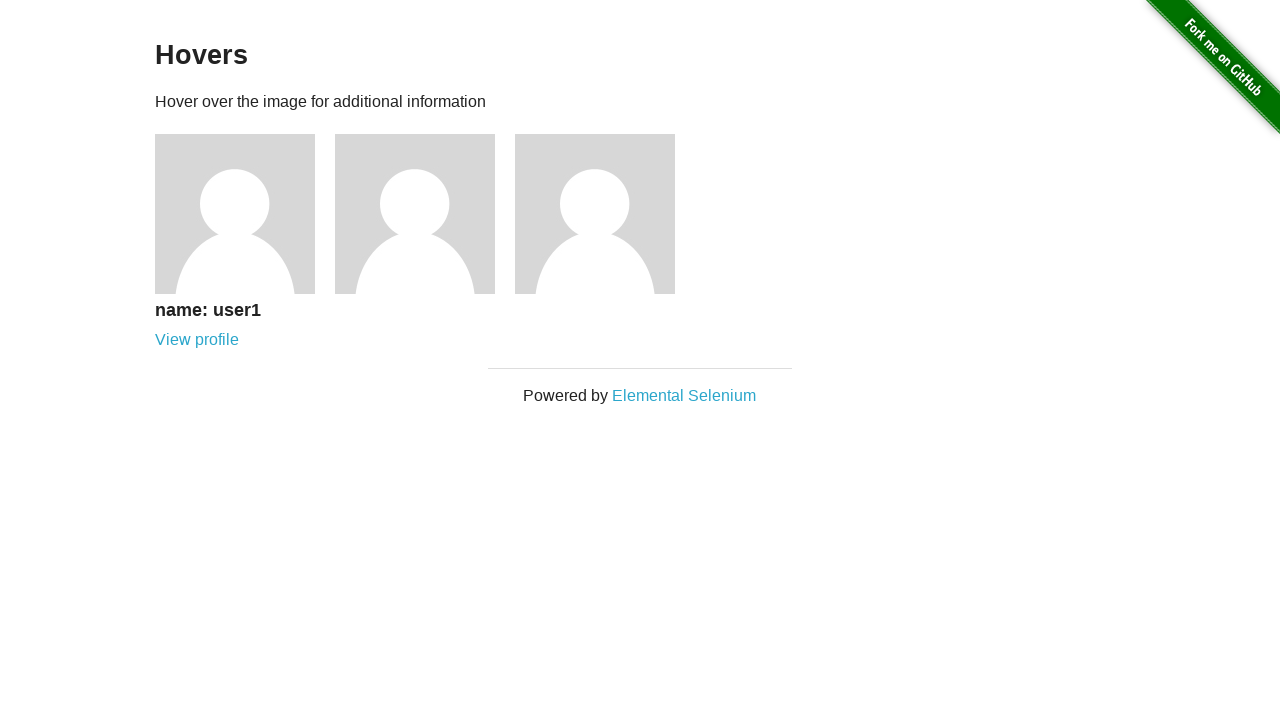

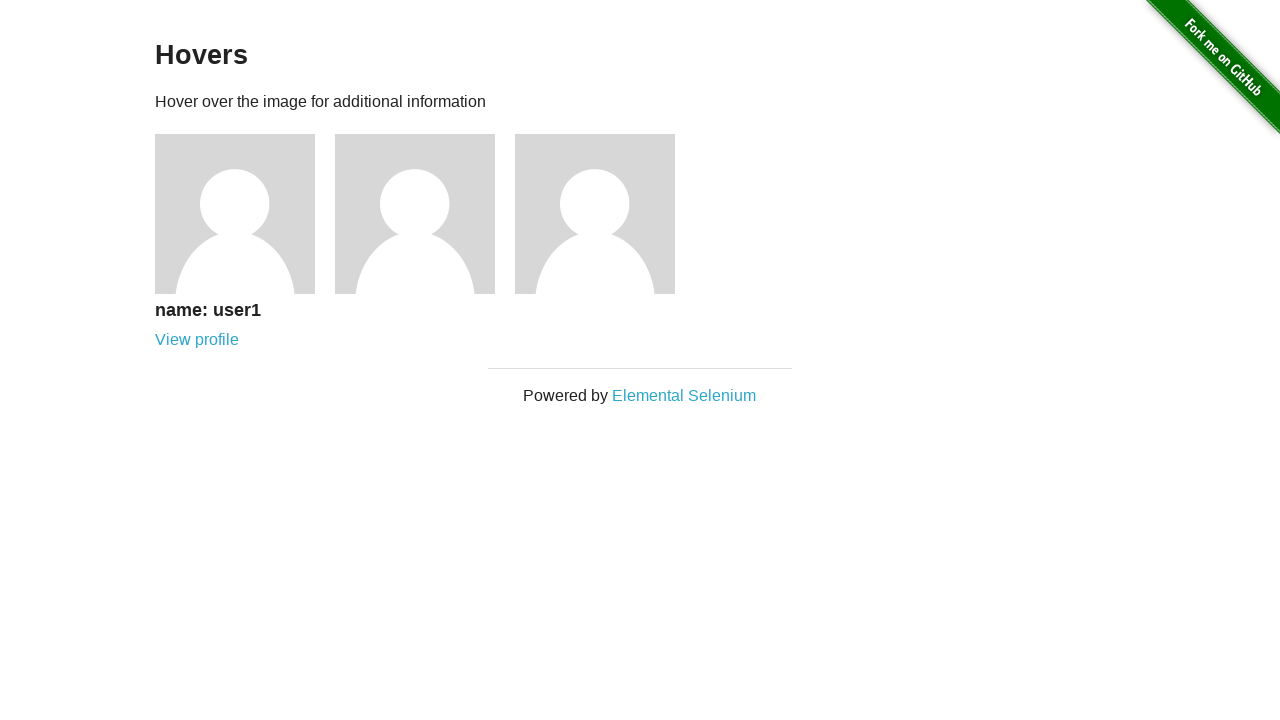